Tests form submission on DemoQA by filling in name, email, and address fields and submitting the form

Starting URL: https://demoqa.com/text-box

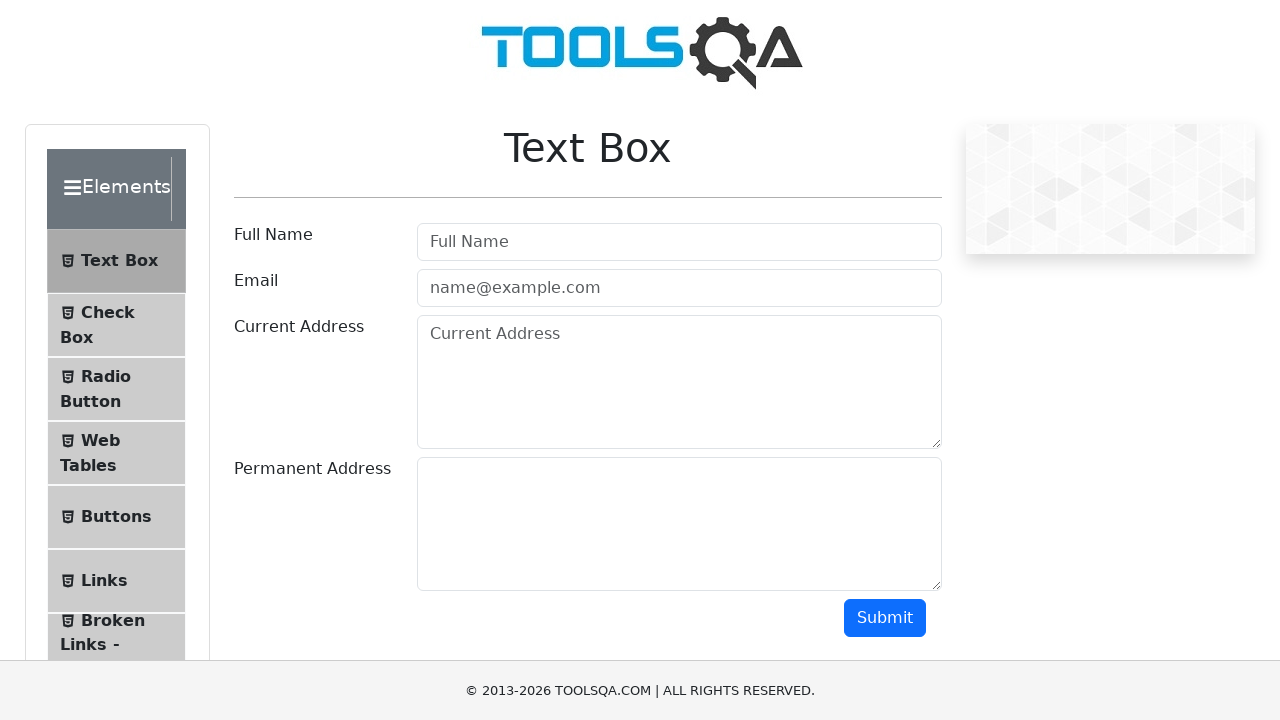

Filled userName field with 'Eliana Corujo' on #userName
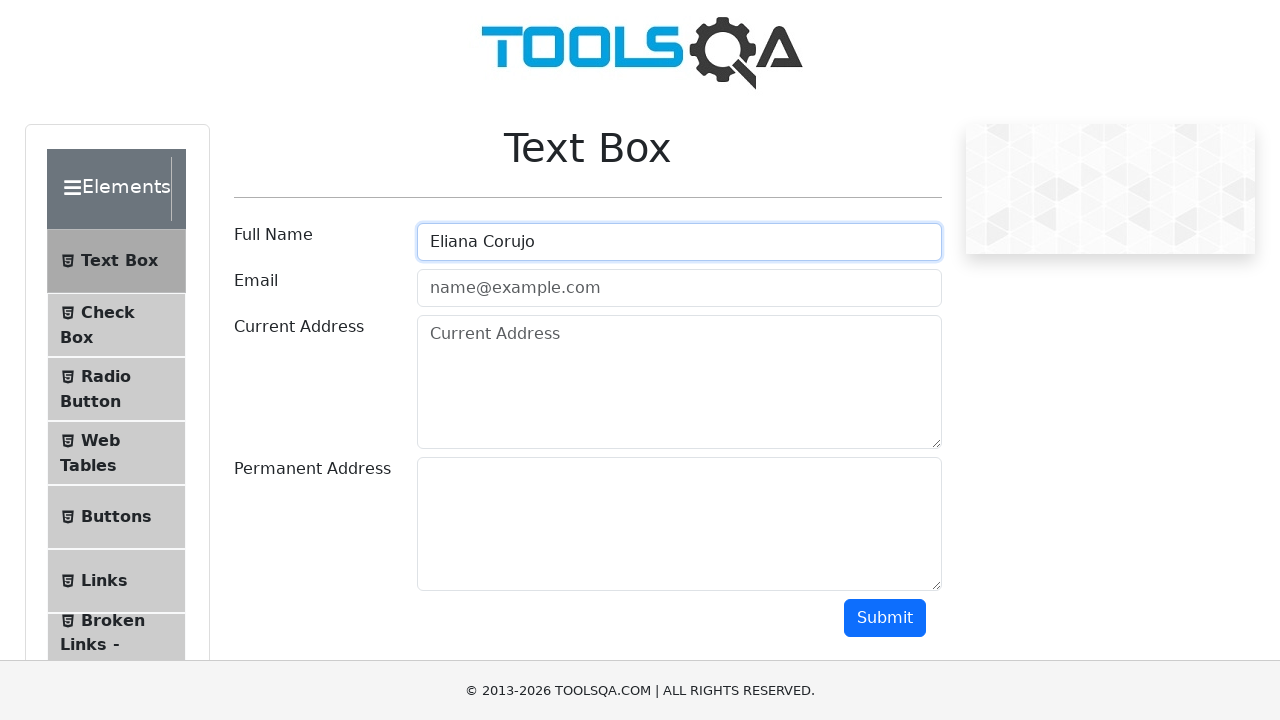

Filled userEmail field with 'eliana@example.com' on #userEmail
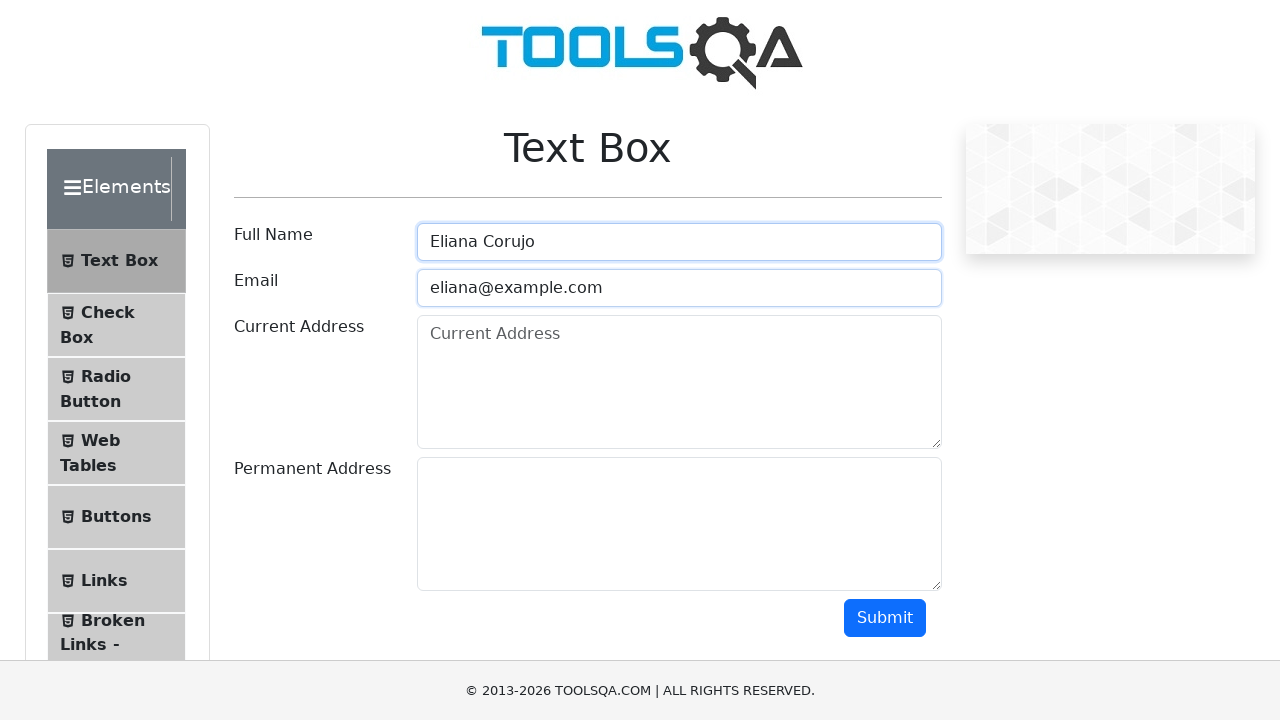

Filled currentAddress field with 'Montevideo, Uruguay' on #currentAddress
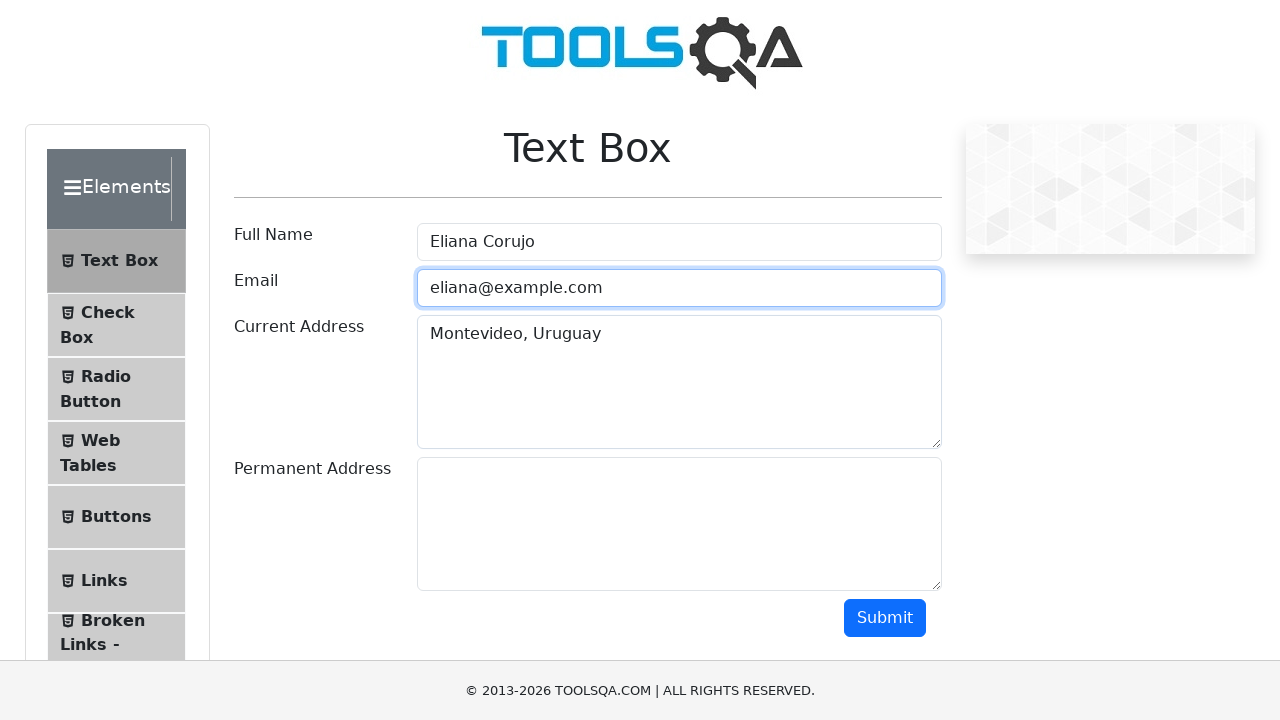

Filled permanentAddress field with 'Calle Falsa 123' on #permanentAddress
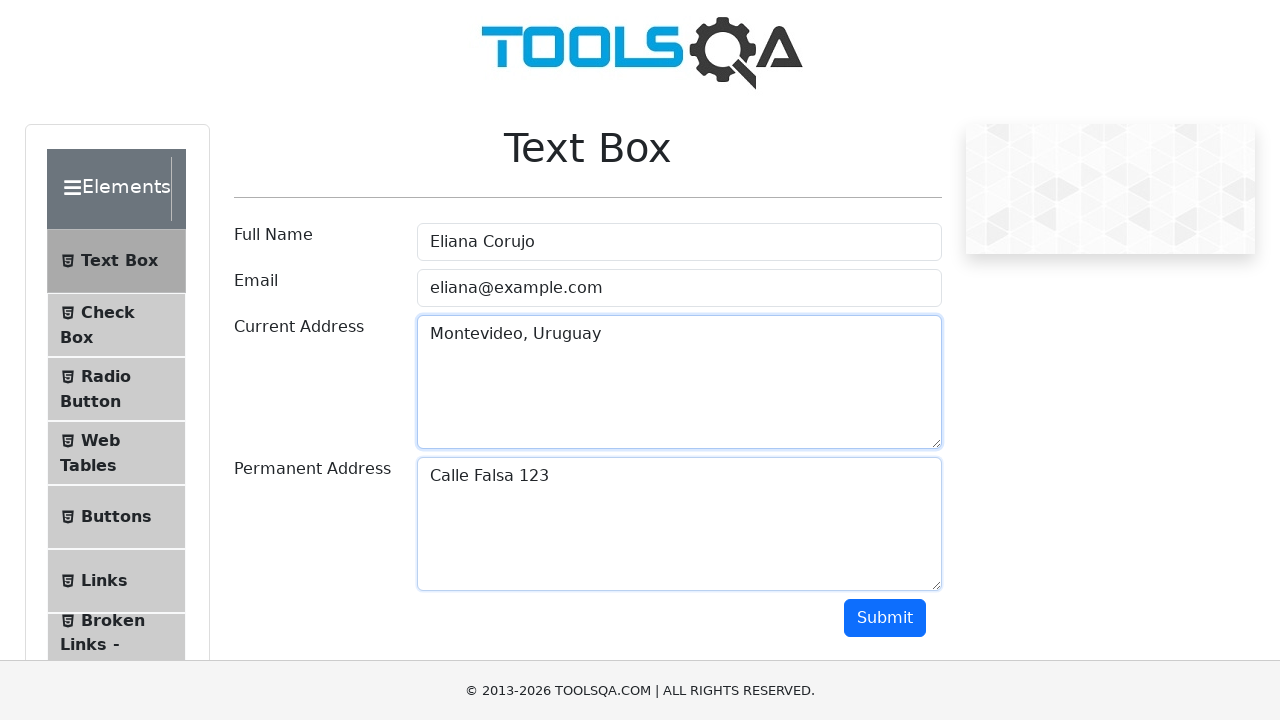

Clicked submit button to complete form submission at (885, 618) on #submit
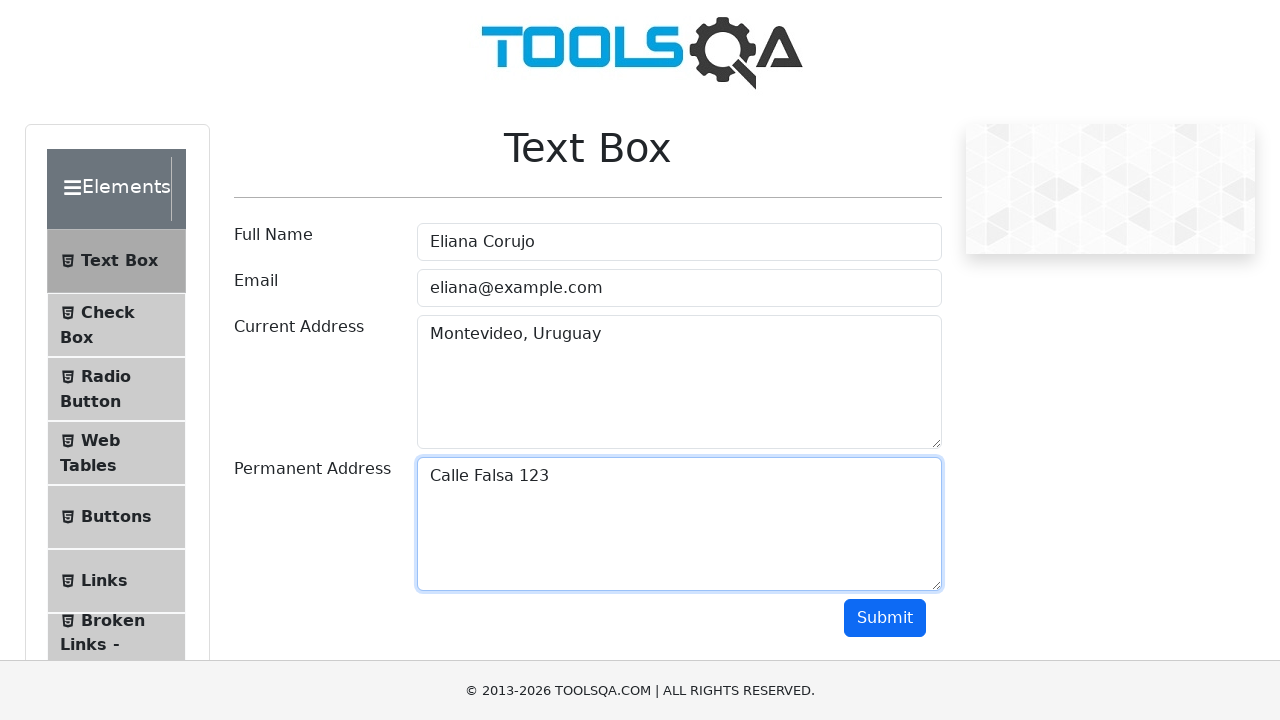

Form submission output appeared
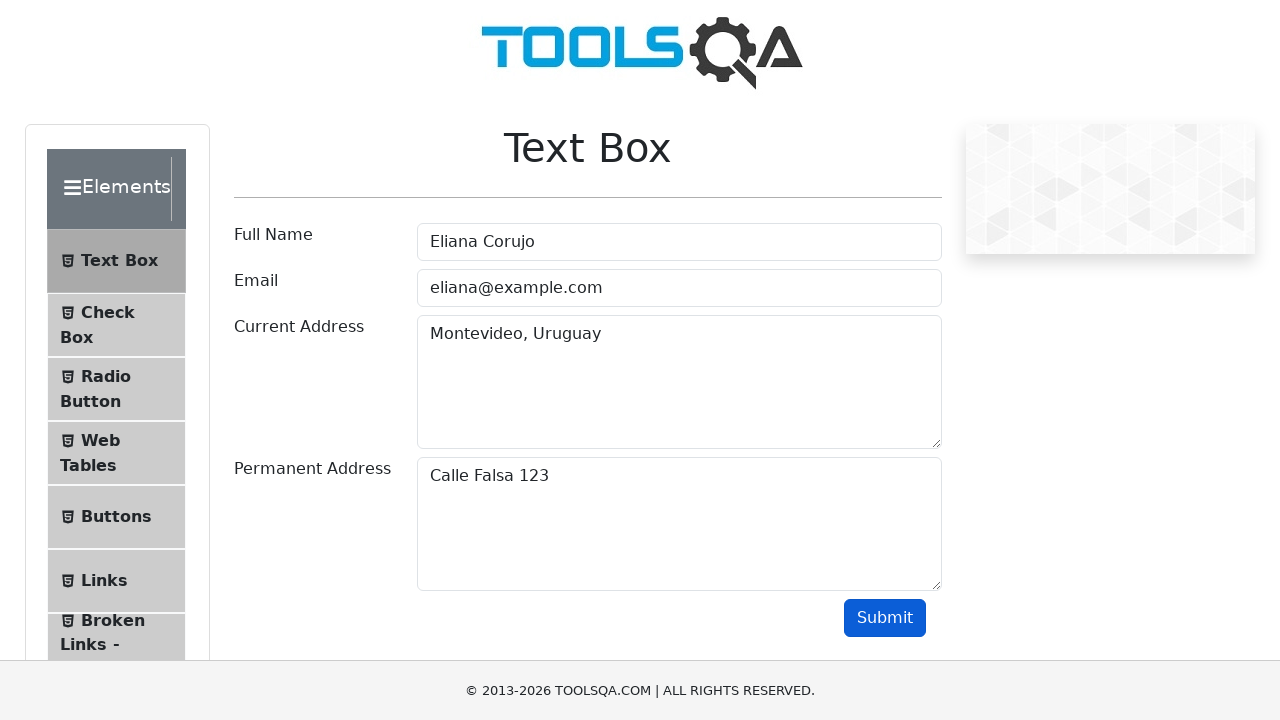

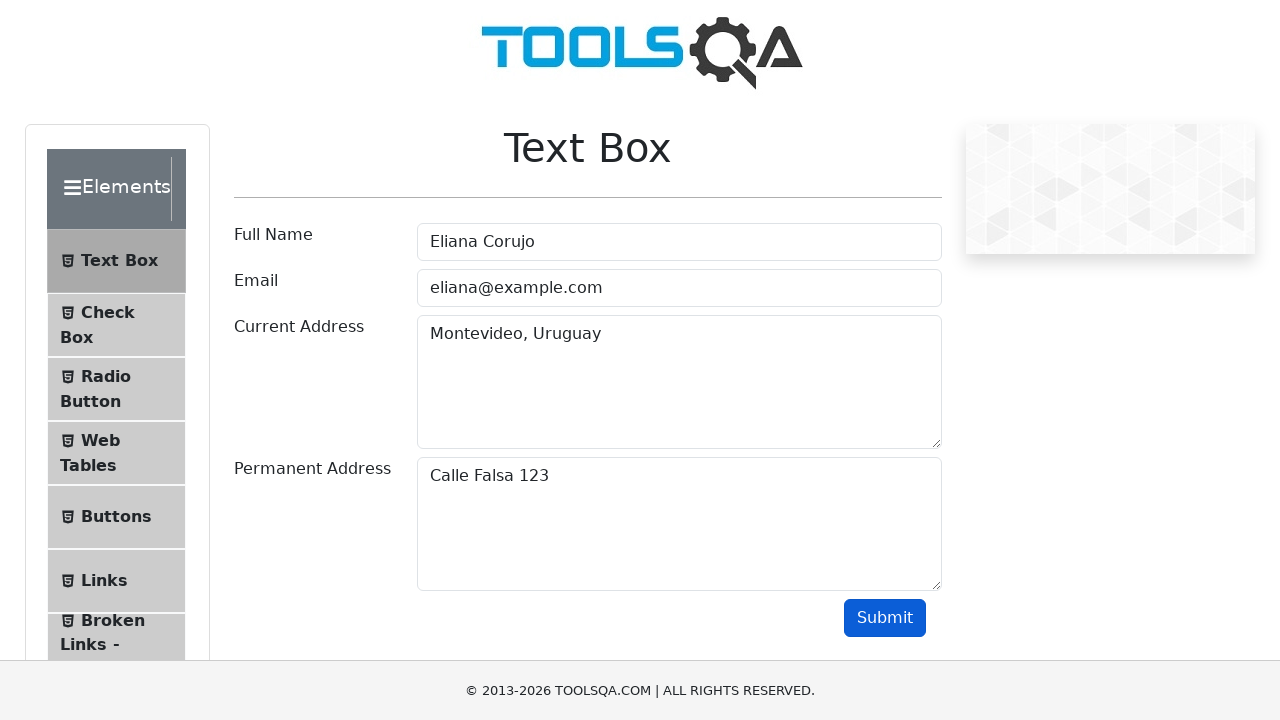